Tests navigation from the Training Support homepage to the About Us page by clicking the About Us link and verifying the page title changes correctly.

Starting URL: https://v1.training-support.net

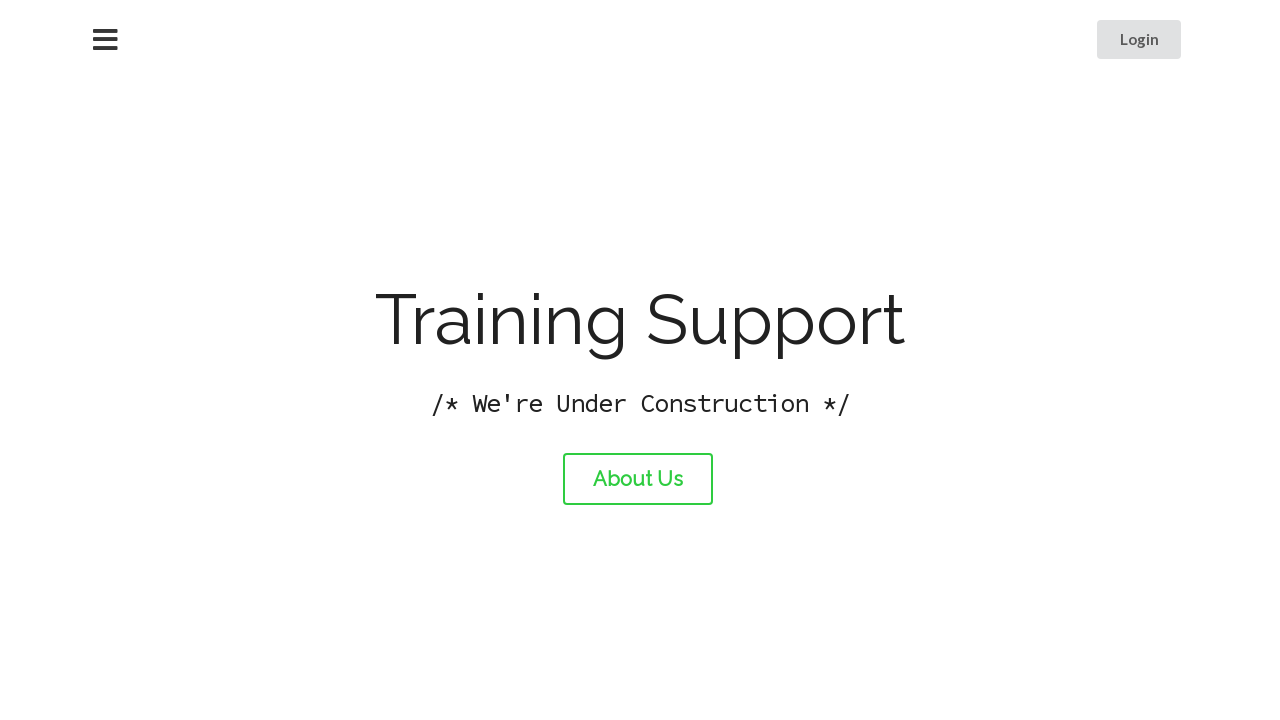

Verified page title is 'Training Support' on homepage
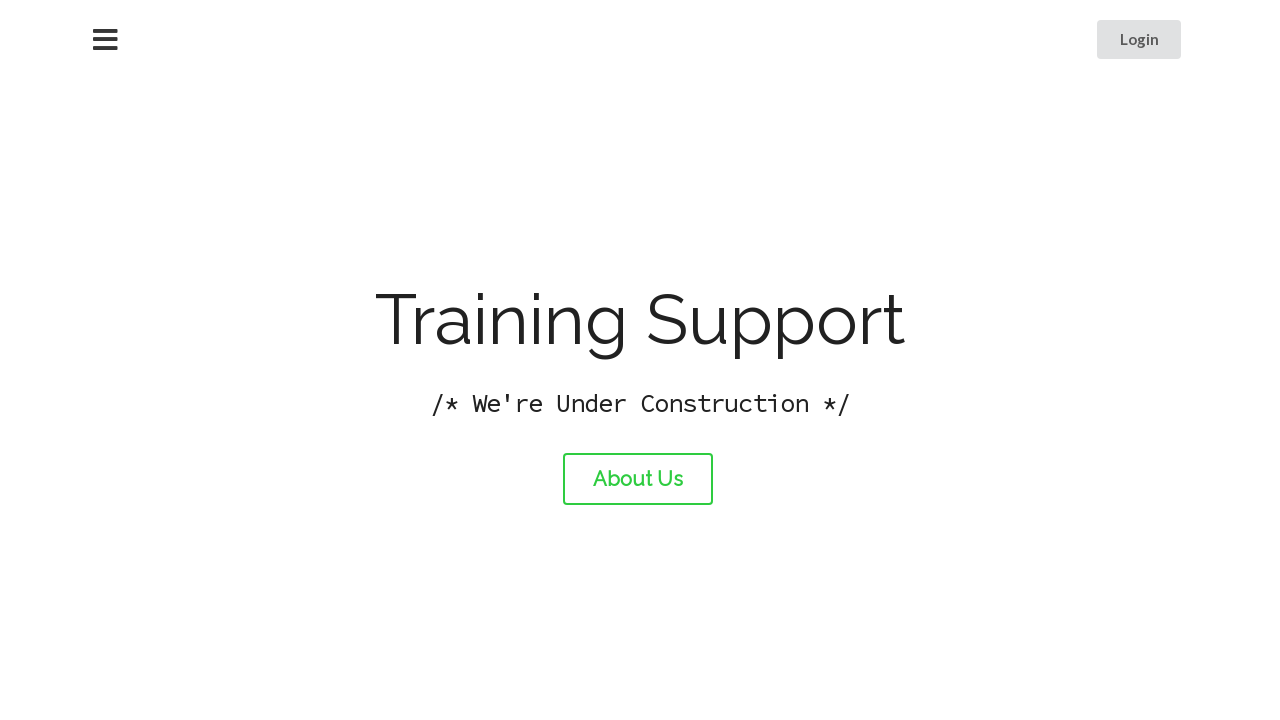

Clicked About Us link to navigate to About page at (638, 479) on #about-link
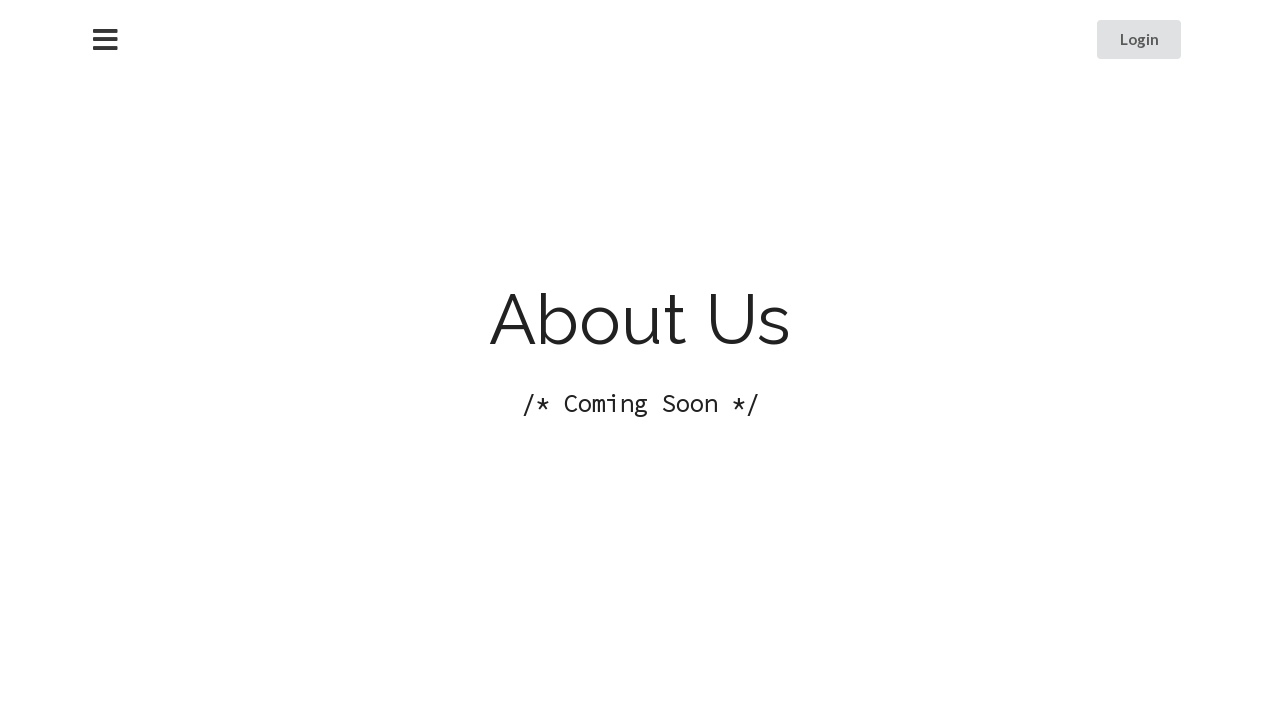

About page loaded successfully
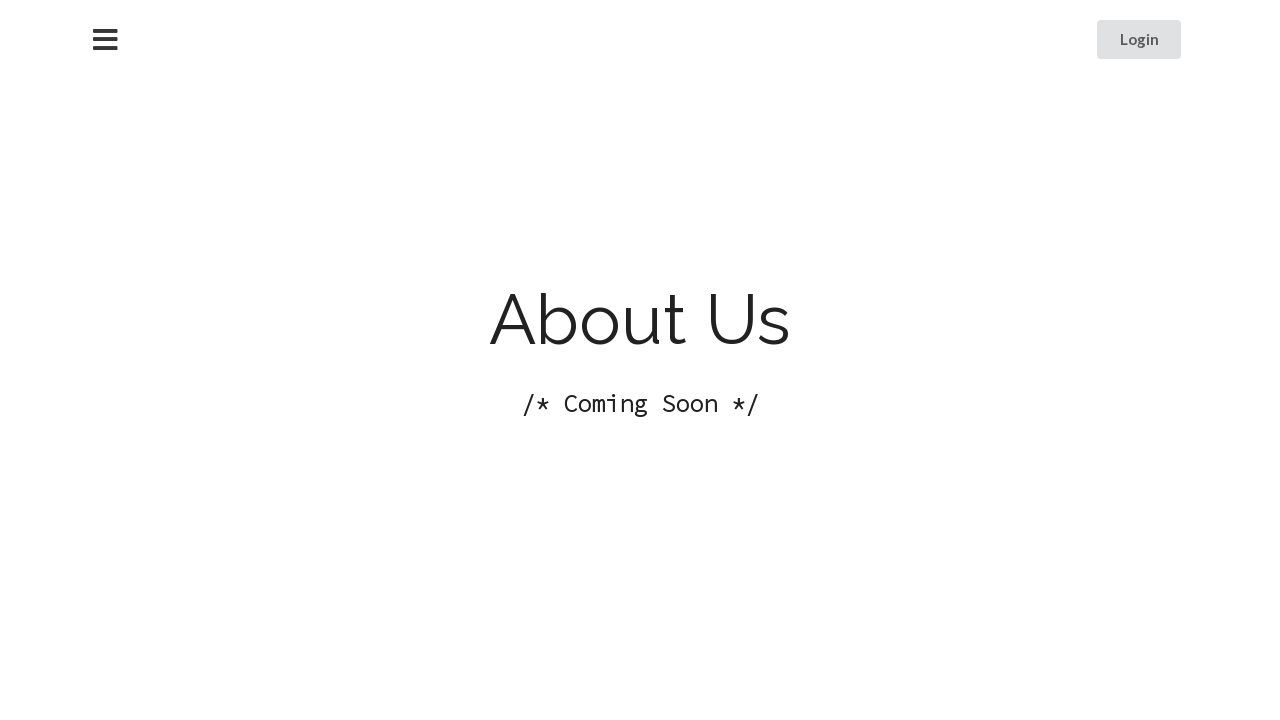

Verified page title changed to 'About Training Support'
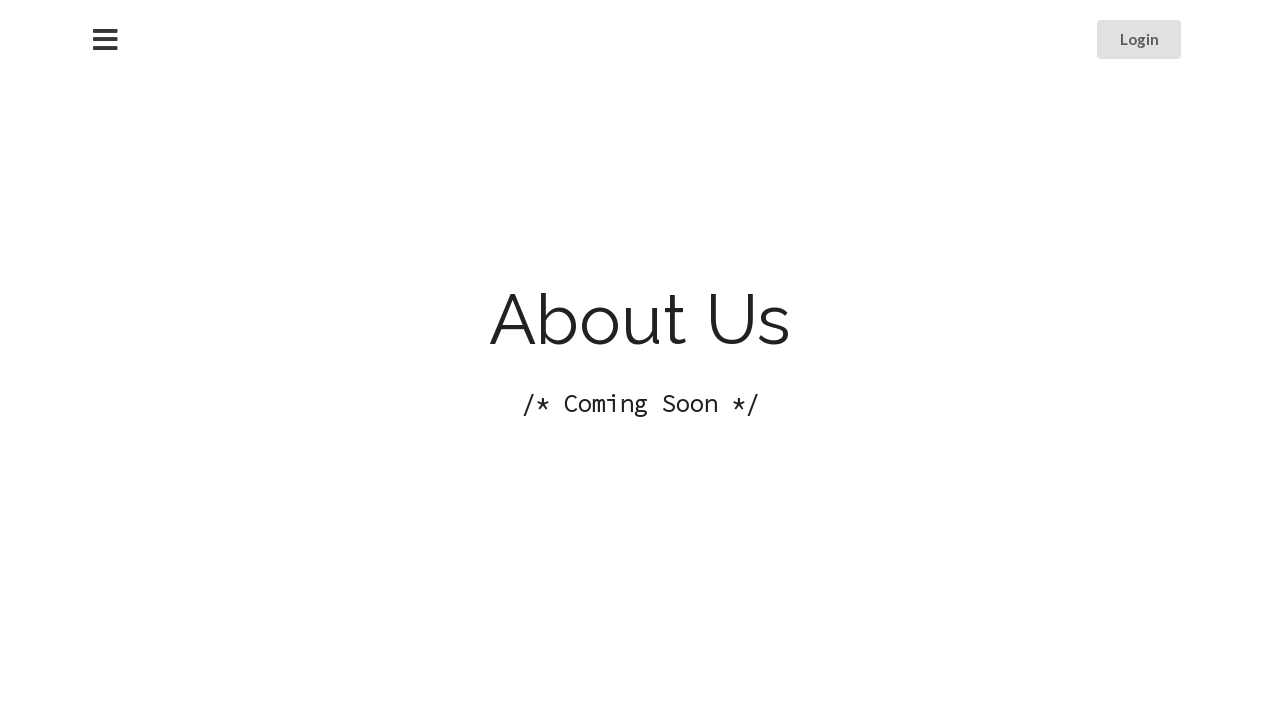

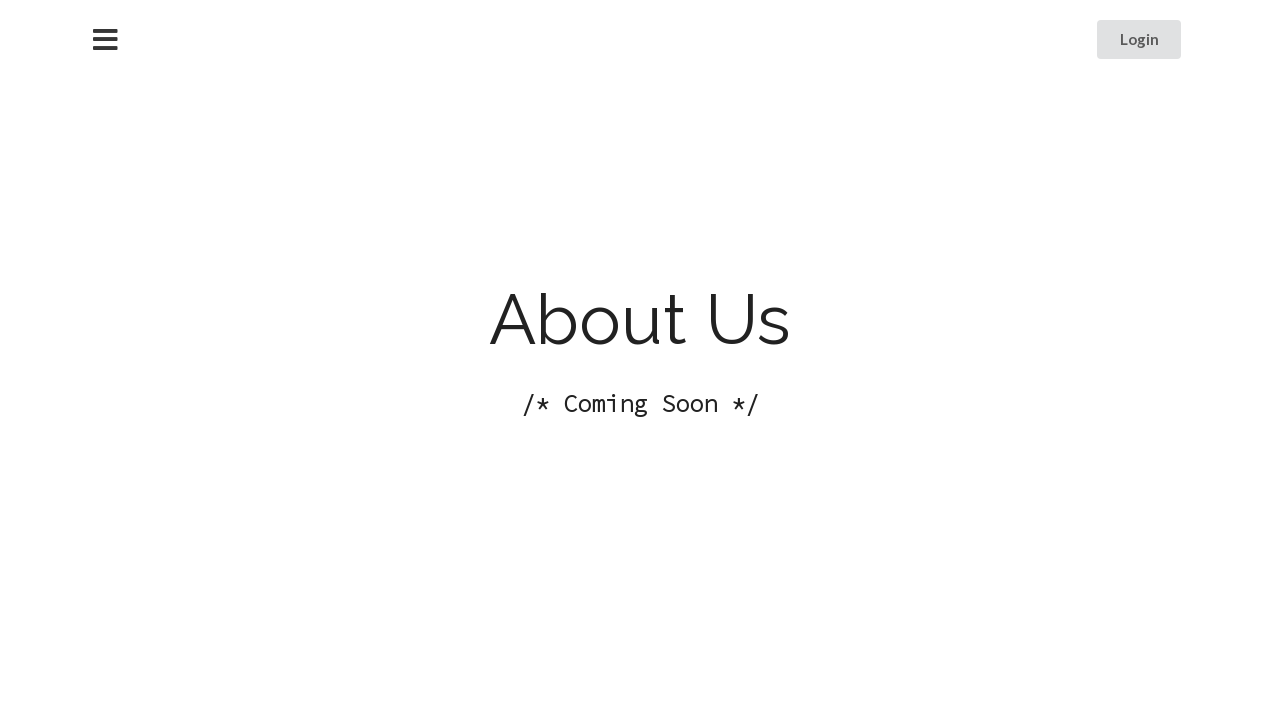